Opens the GUVI website homepage and verifies it loads successfully

Starting URL: https://www.guvi.in

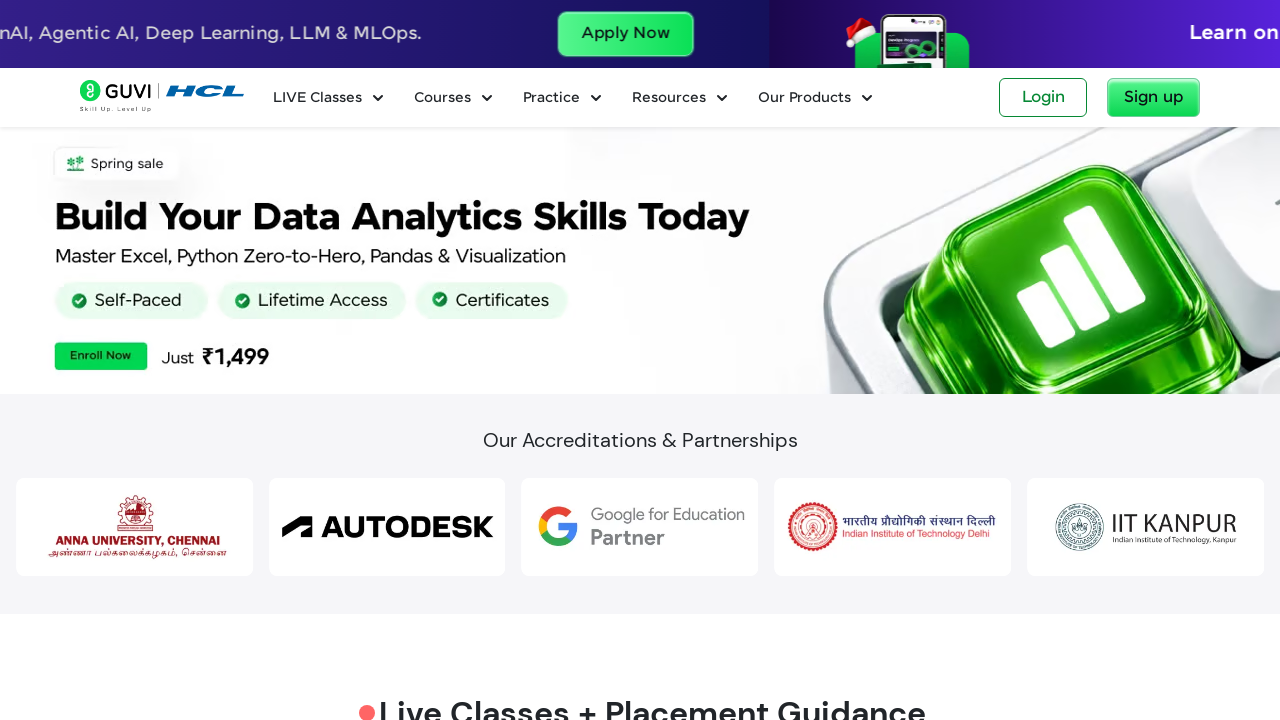

Navigated to GUVI homepage at https://www.guvi.in
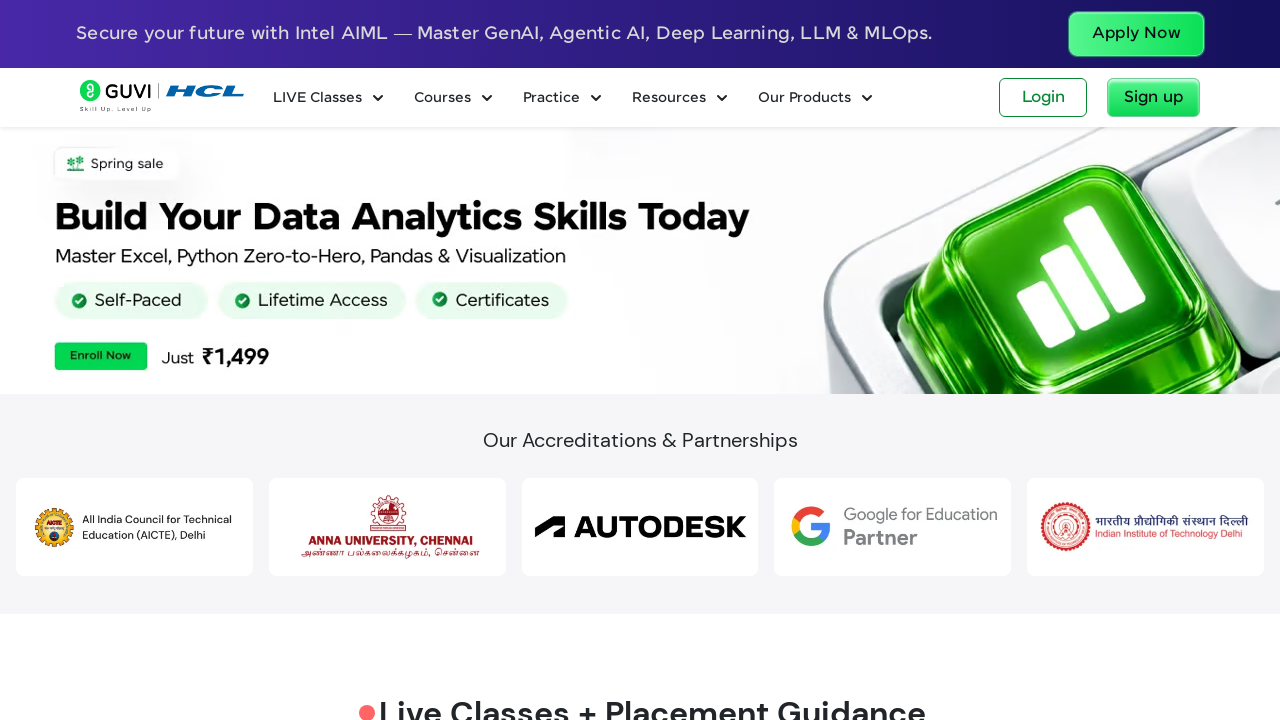

Page DOM content loaded successfully
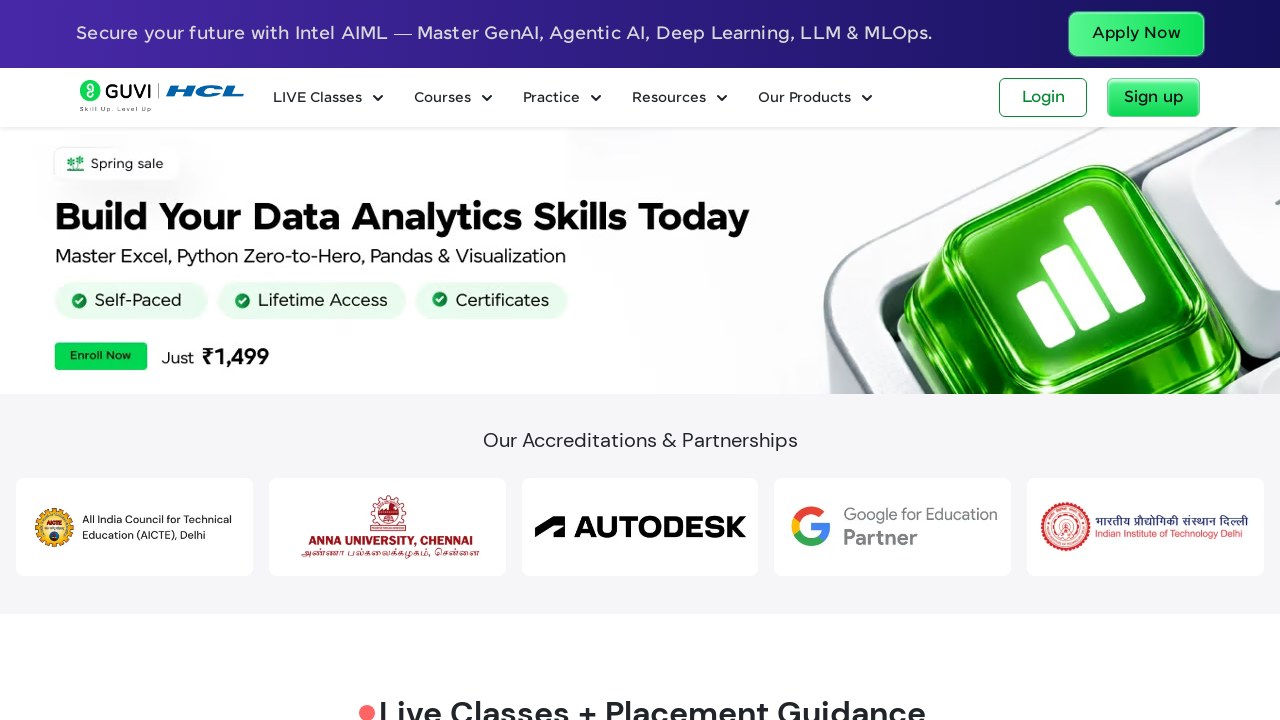

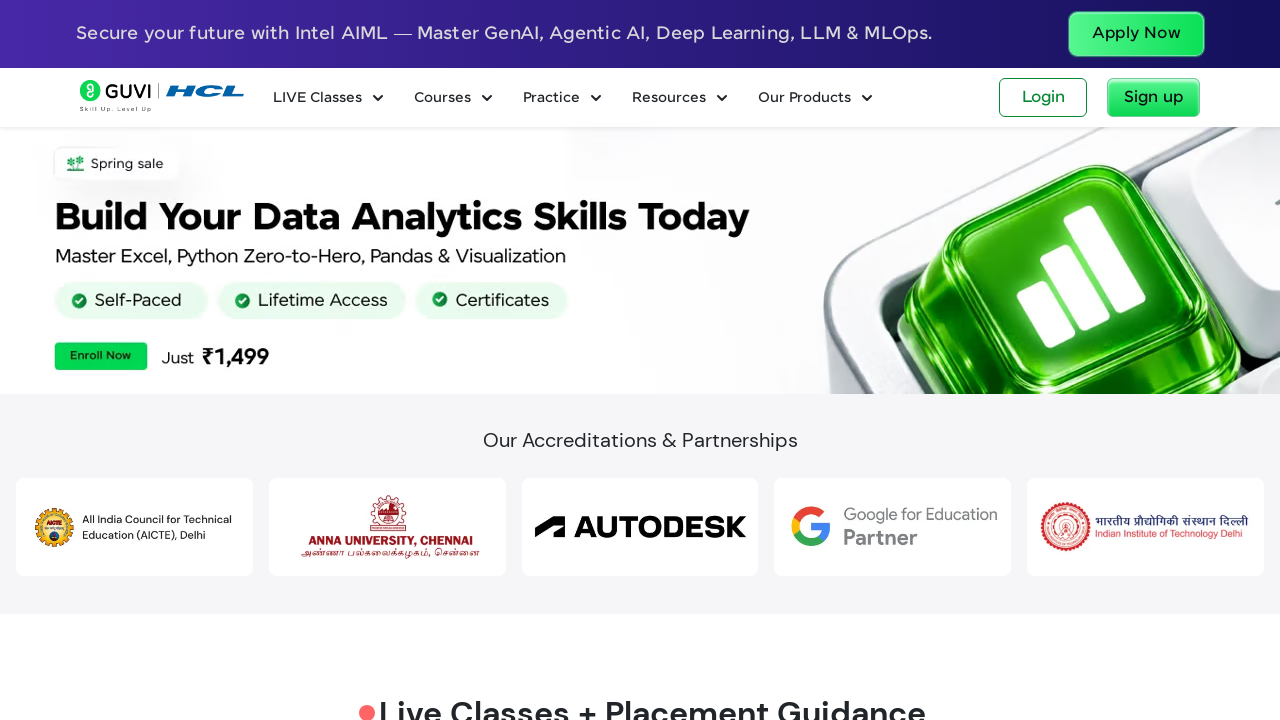